Tests opening a new window by clicking a link and then interacting with the new window

Starting URL: https://demo.automationtesting.in/Windows.html

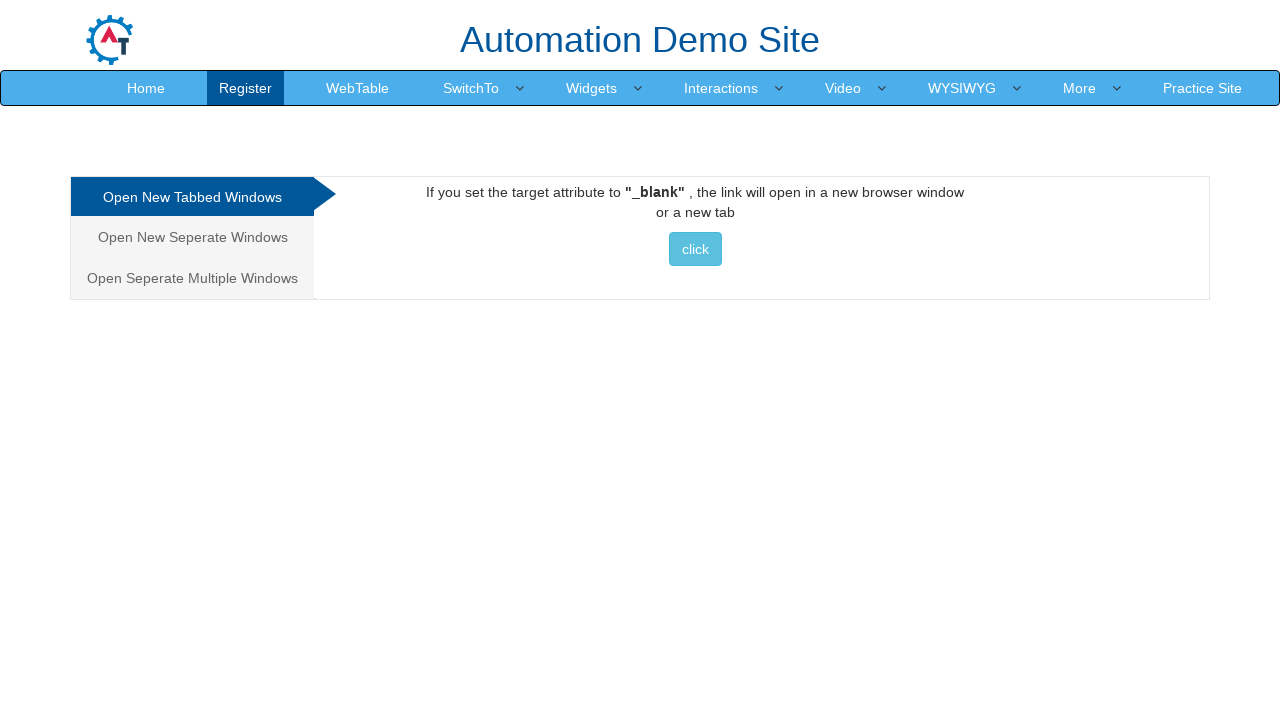

Clicked button to open new window at (695, 249) on xpath=//a[@href='http://www.selenium.dev']//button[@class='btn btn-info'][normal
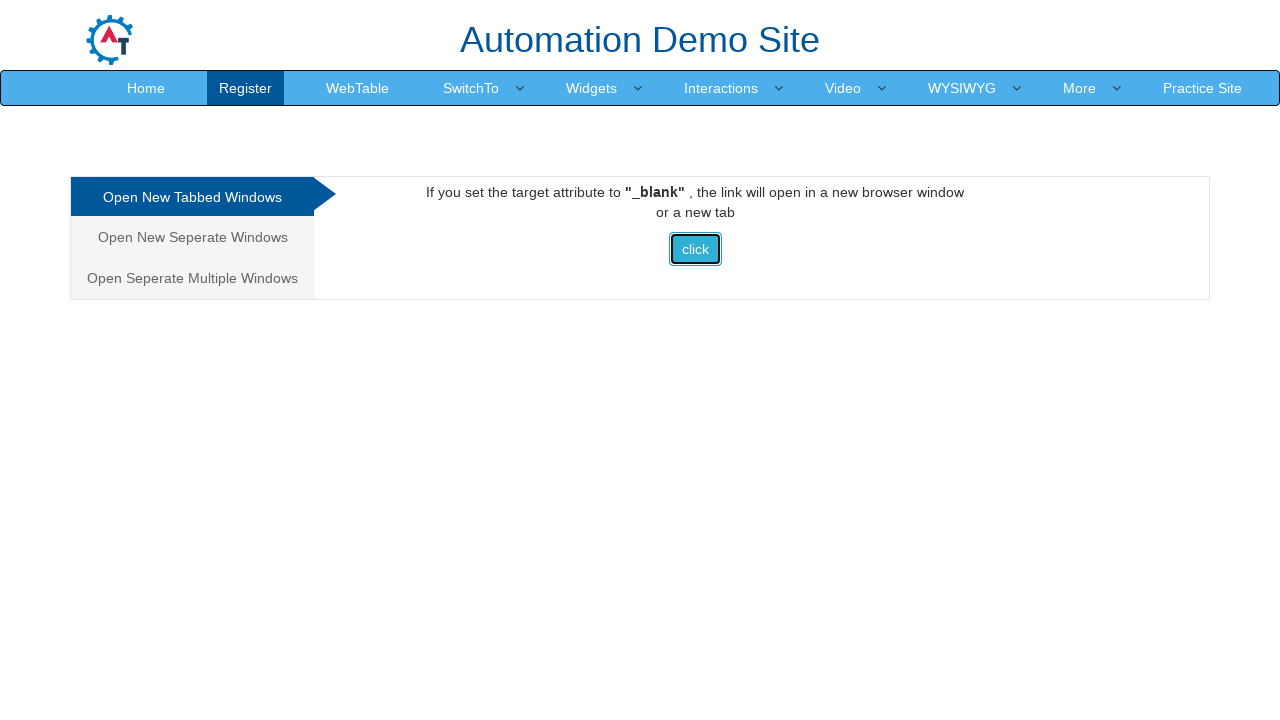

New window opened and page object obtained
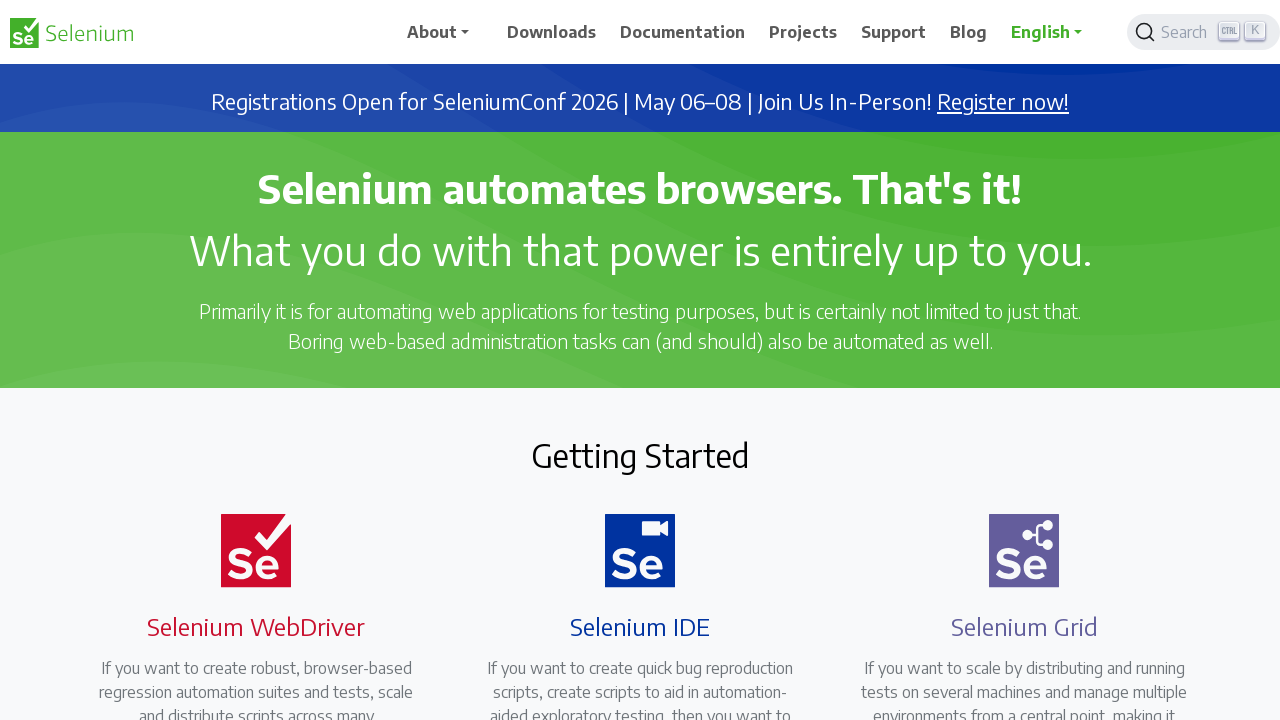

Clicked Projects link in new window at (803, 32) on xpath=//span[normalize-space()='Projects']
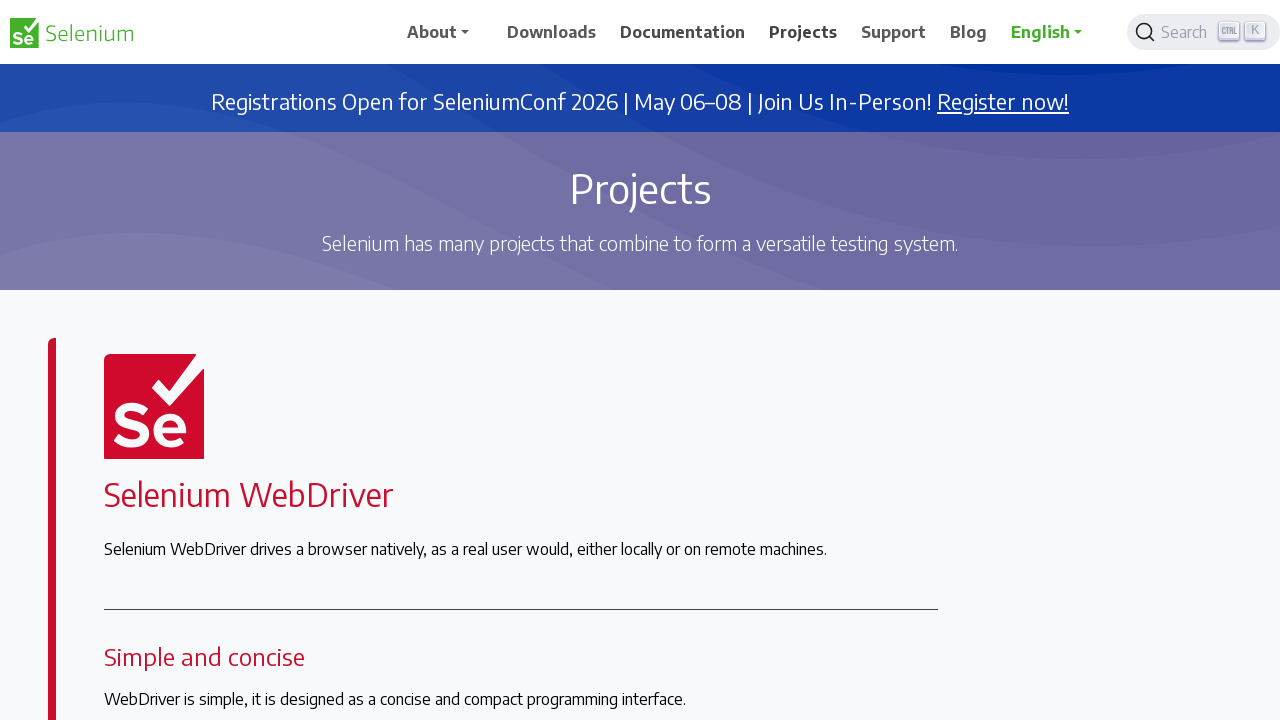

Waited 3 seconds for actions to complete
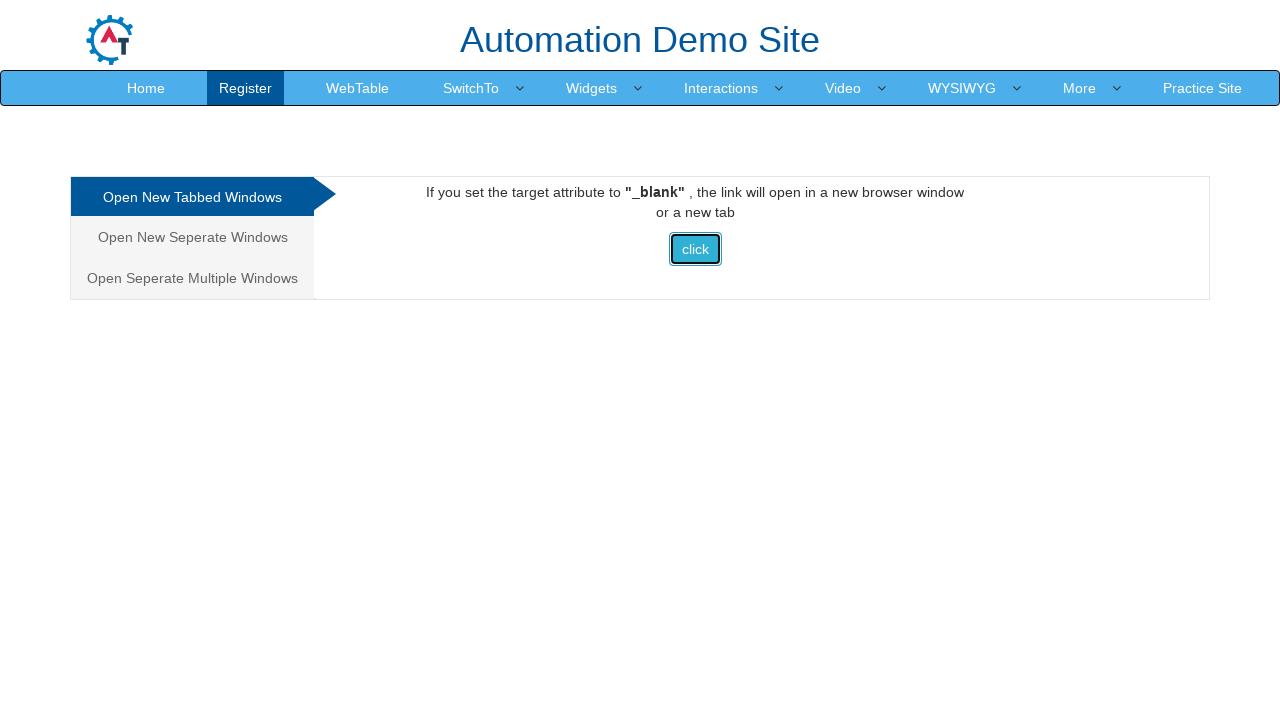

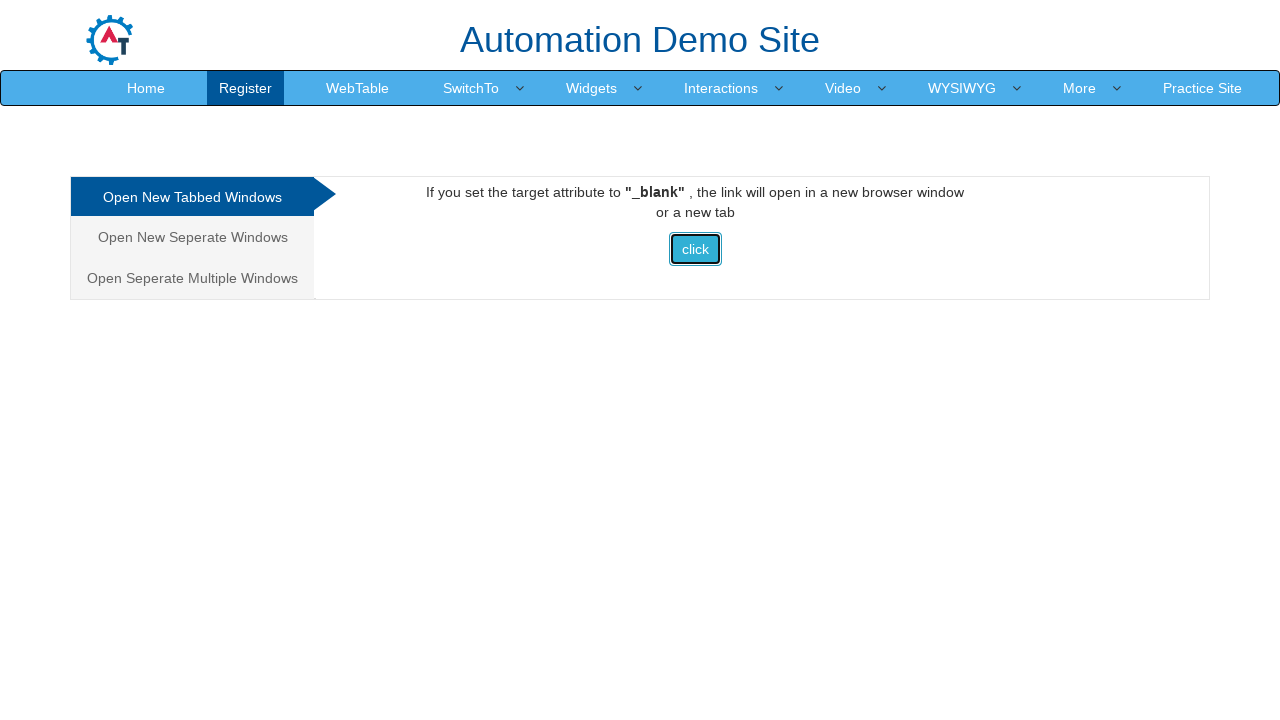